Tests the Careers link in the hamburger menu by clicking the nav toggle, then clicking the Careers link, and verifying navigation to the careers page.

Starting URL: https://www.hematology.org/

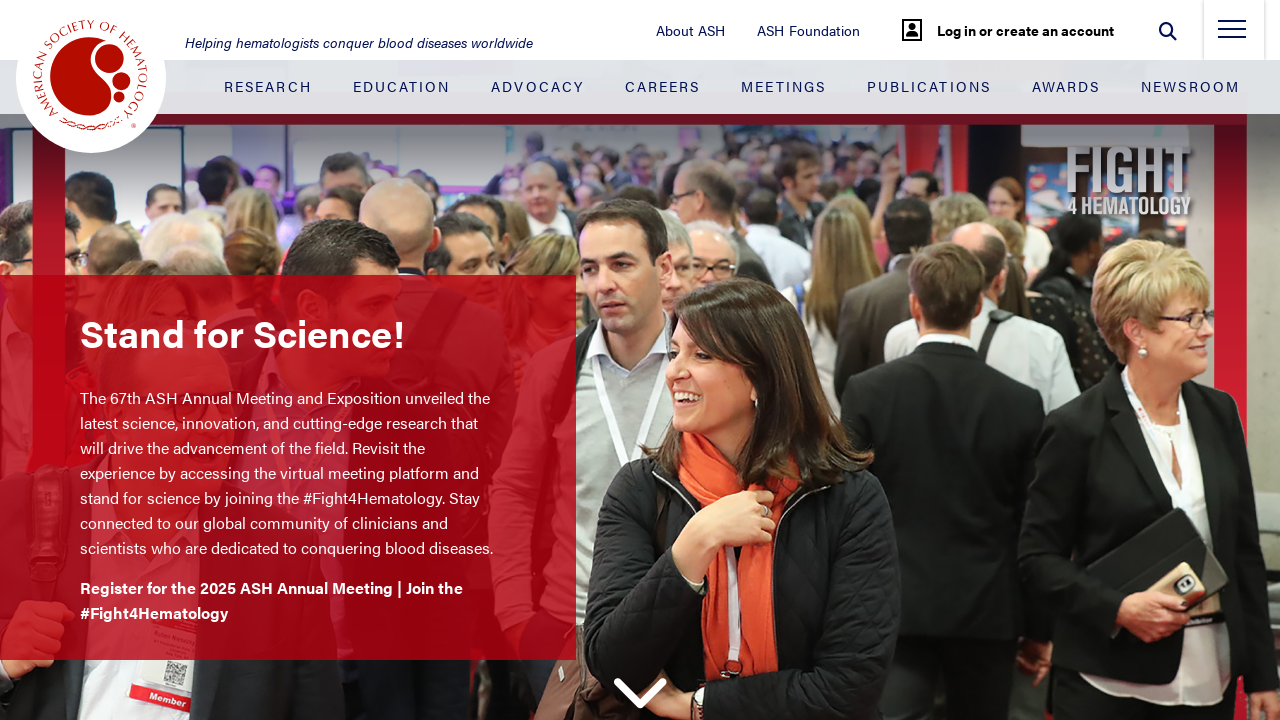

Clicked hamburger menu toggle to open navigation at (1232, 35) on .nav-toggle
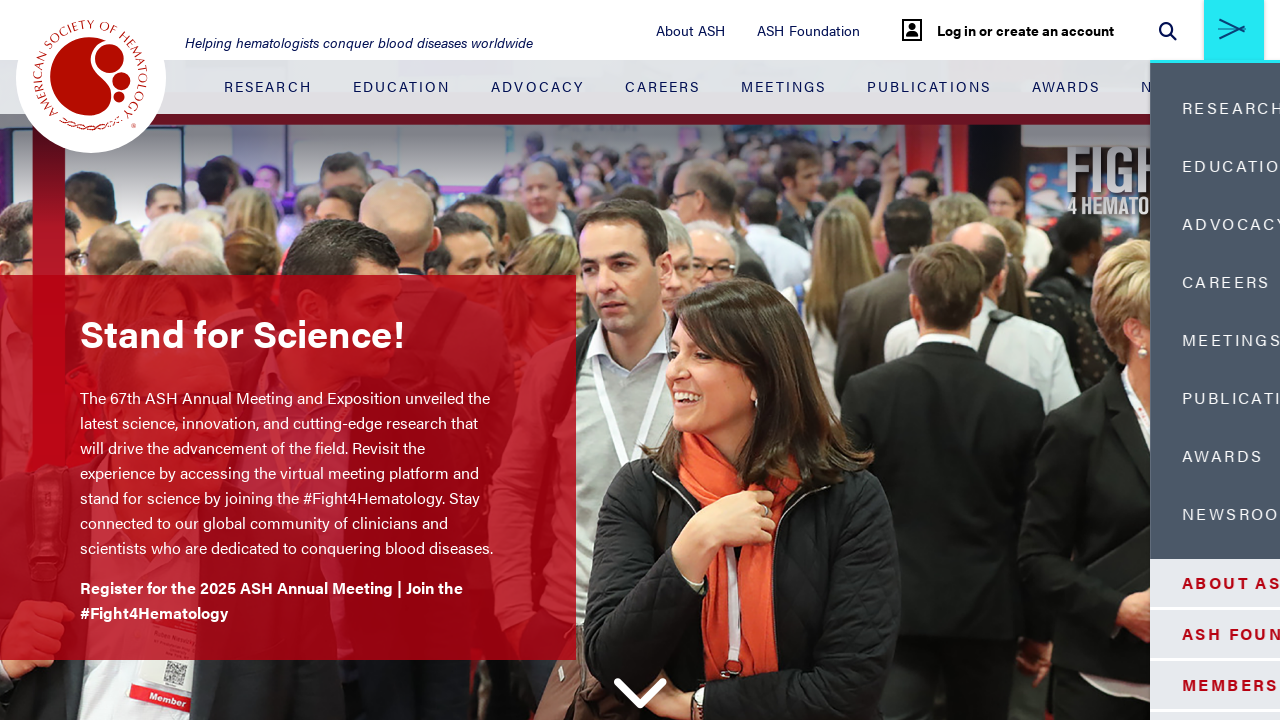

Clicked Careers link in side menu at (1105, 282) on .side-menu-container__blue-section .nav-item:nth-child(4) > .nav-link
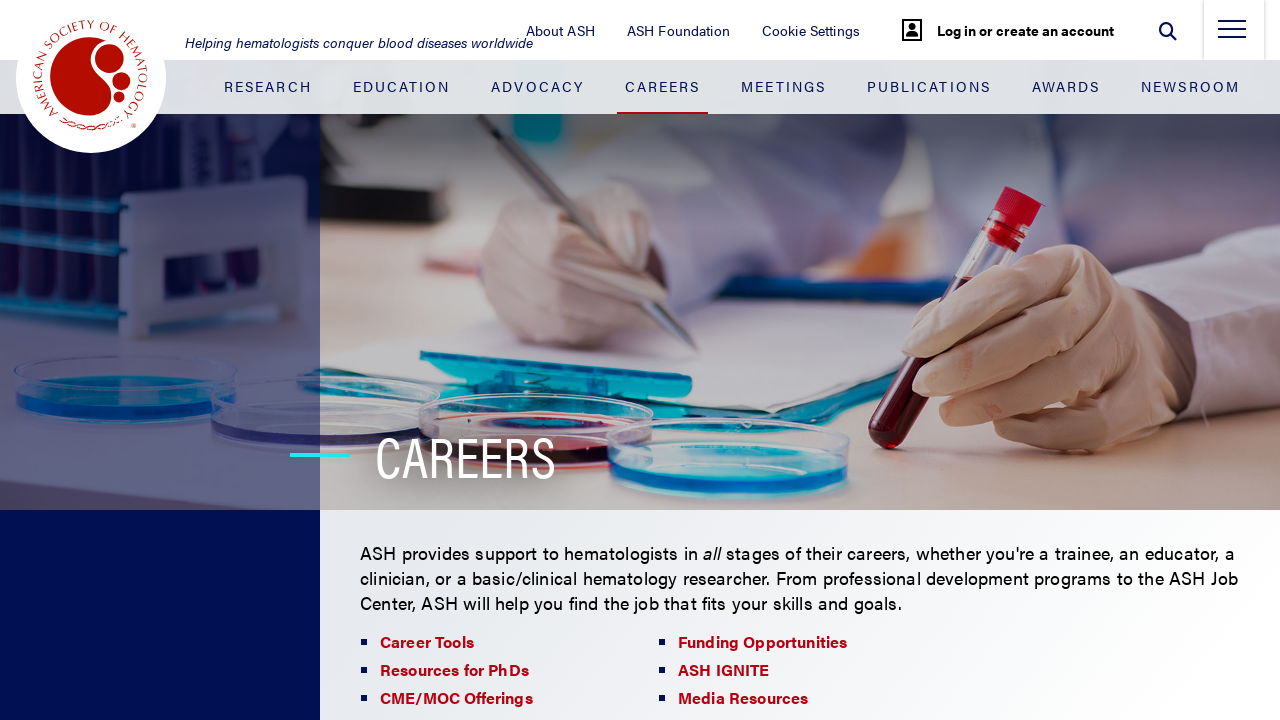

Verified navigation to careers page - logo loaded in navbar
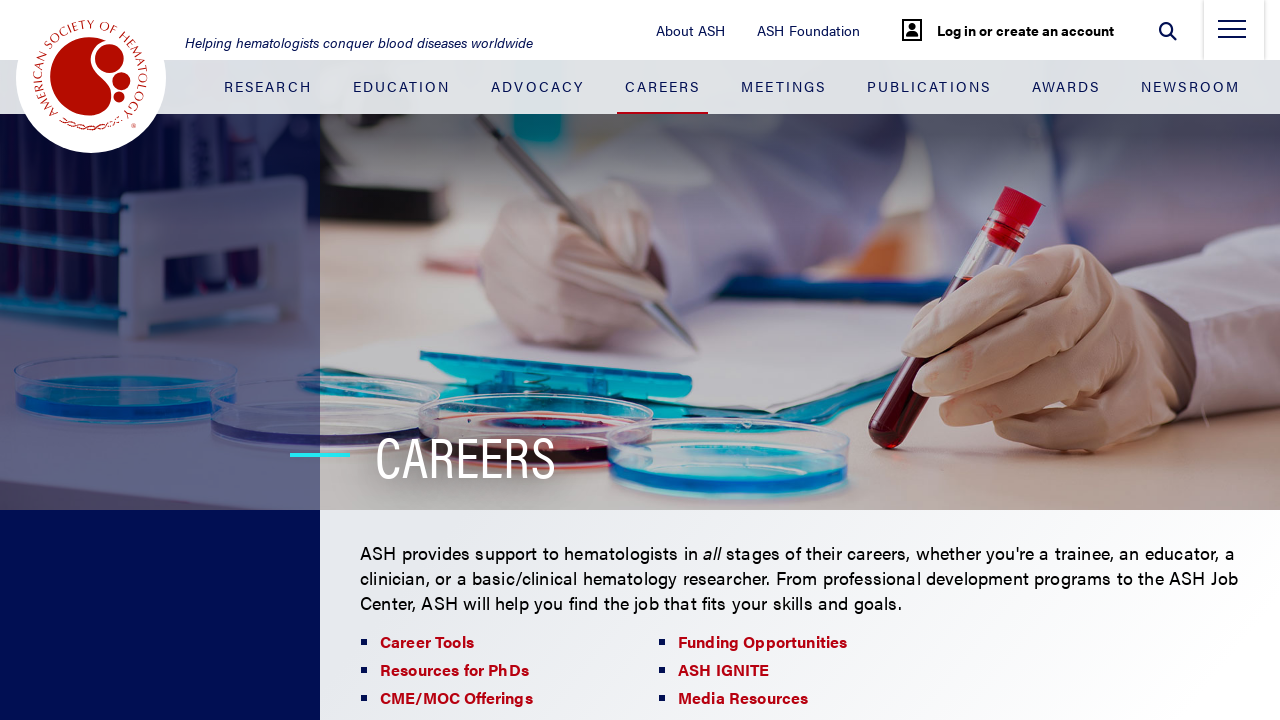

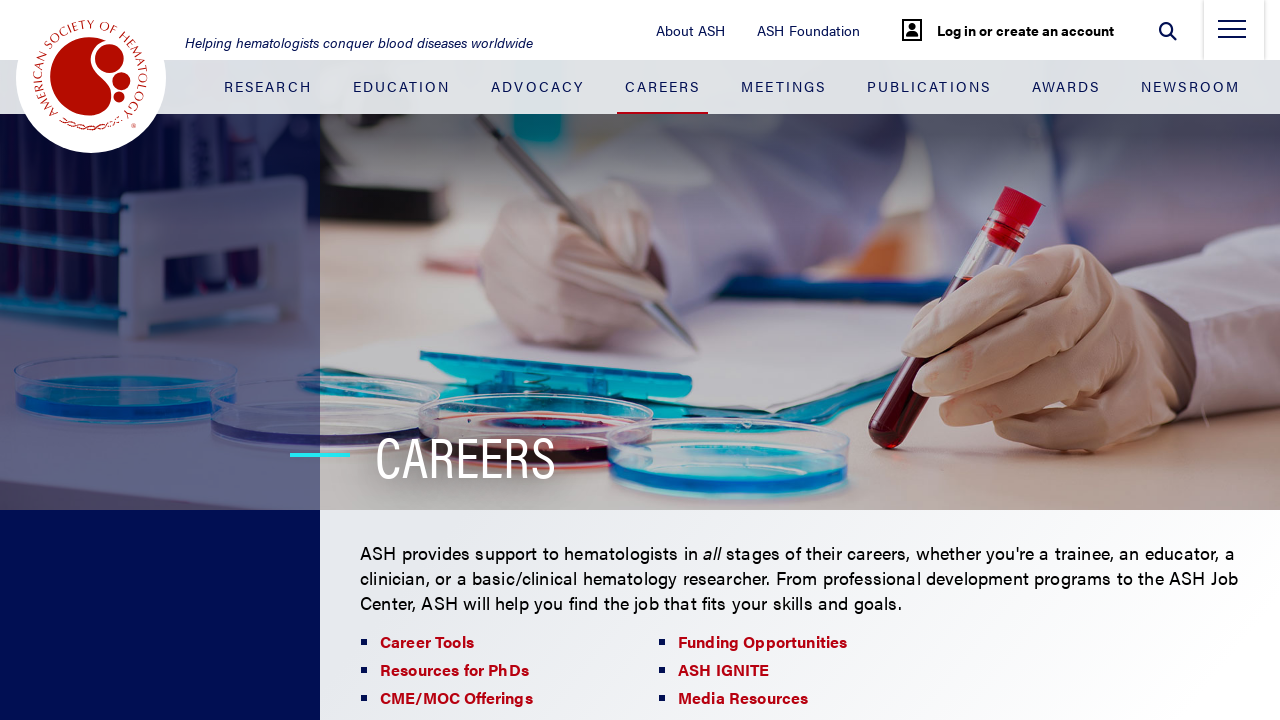